Navigates to the DemoBlaze homepage and verifies that product card images are displayed

Starting URL: https://www.demoblaze.com/index.html

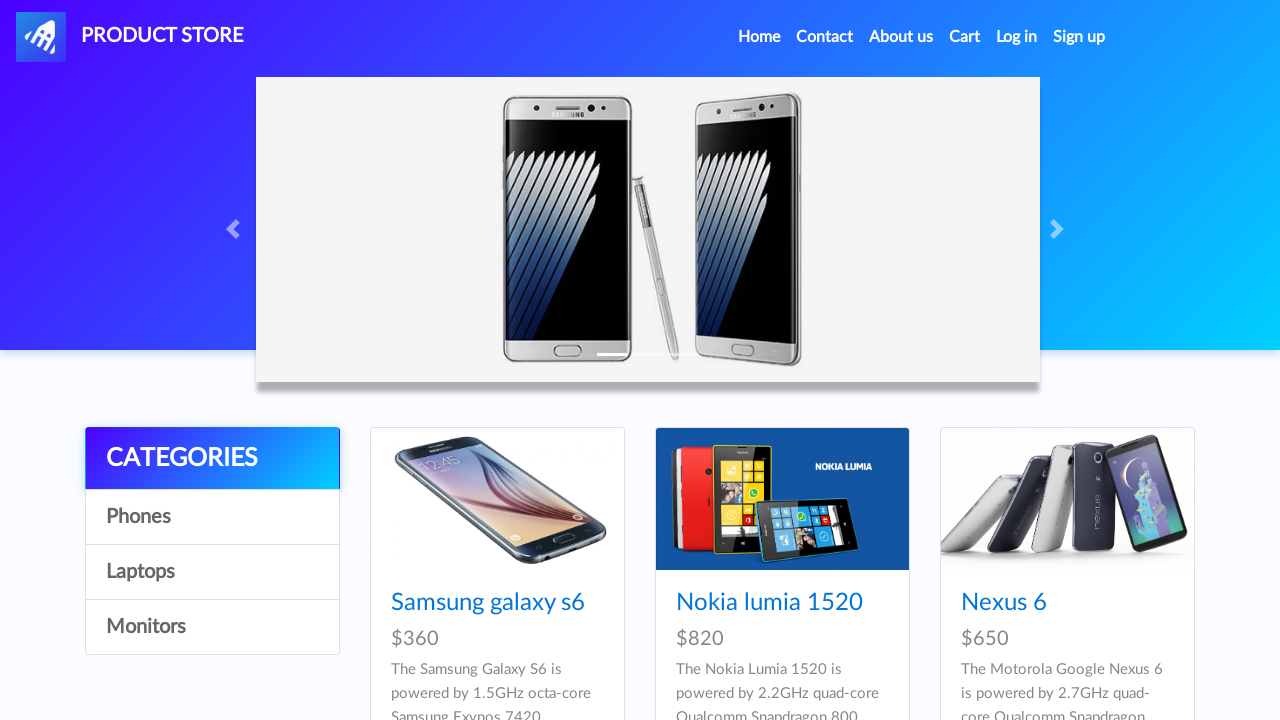

Waited for DemoBlaze homepage to fully load (networkidle)
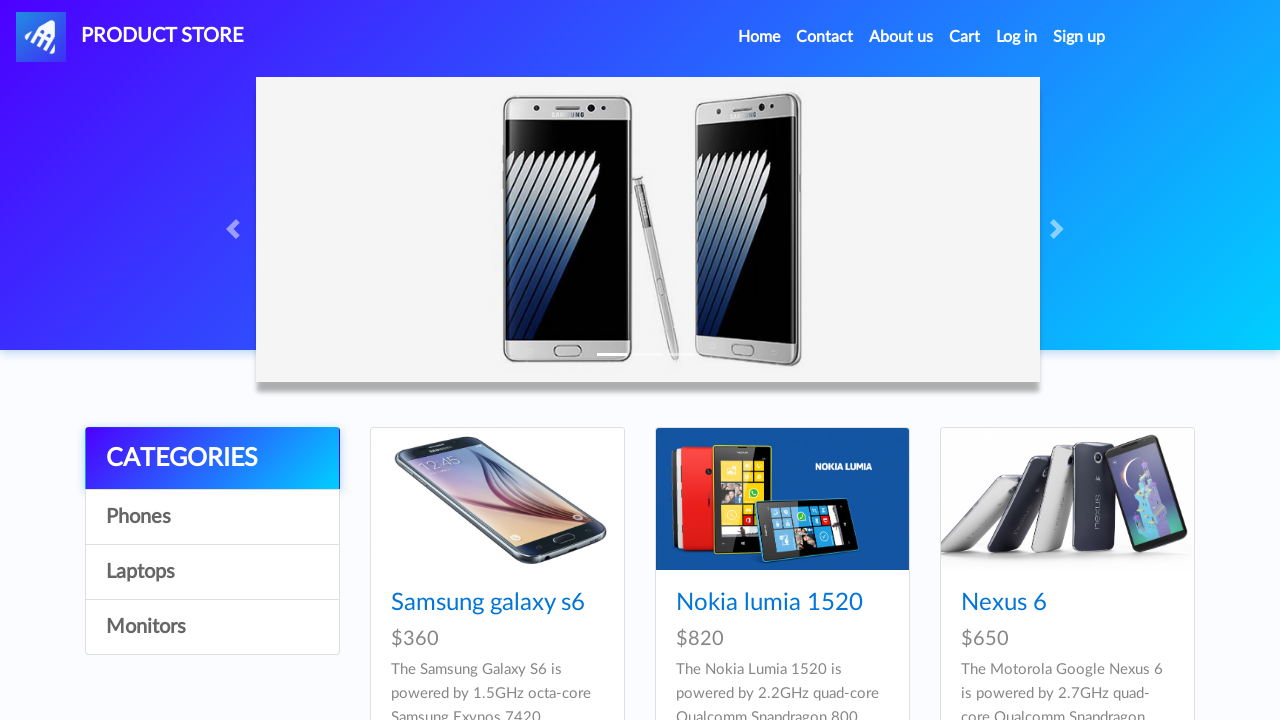

Located 7th product card image element
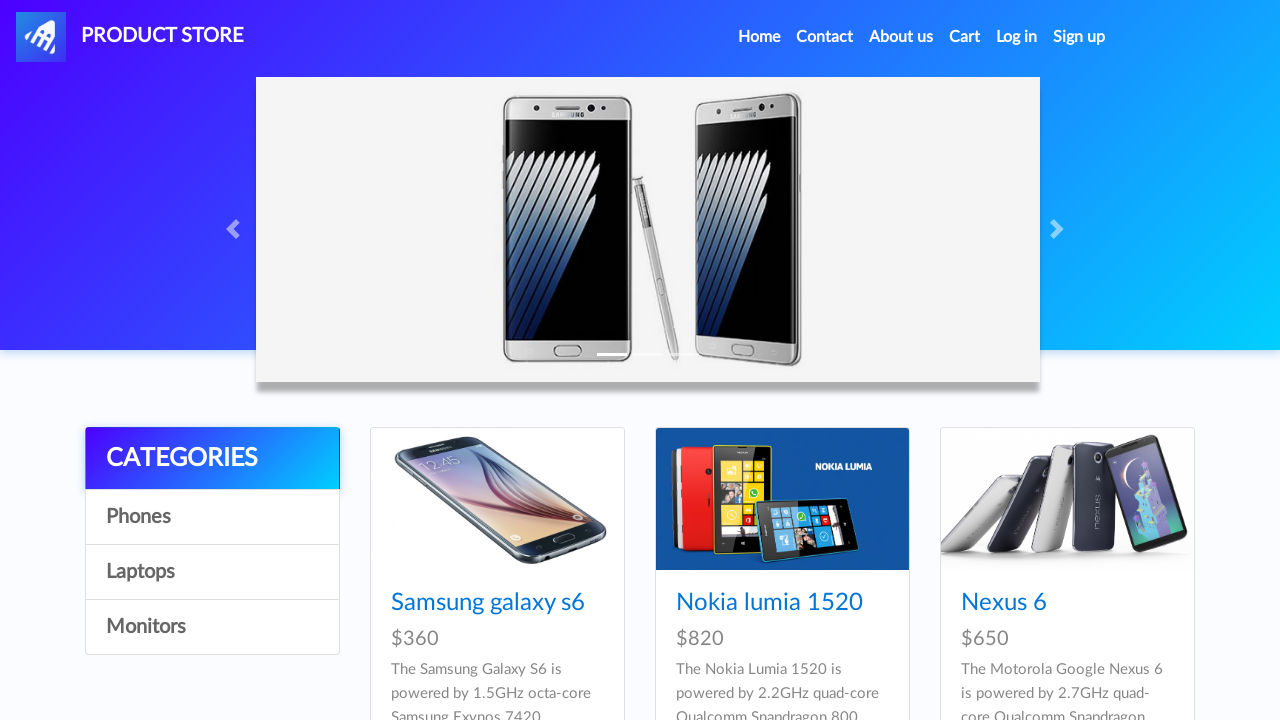

Verified 7th product card image is visible
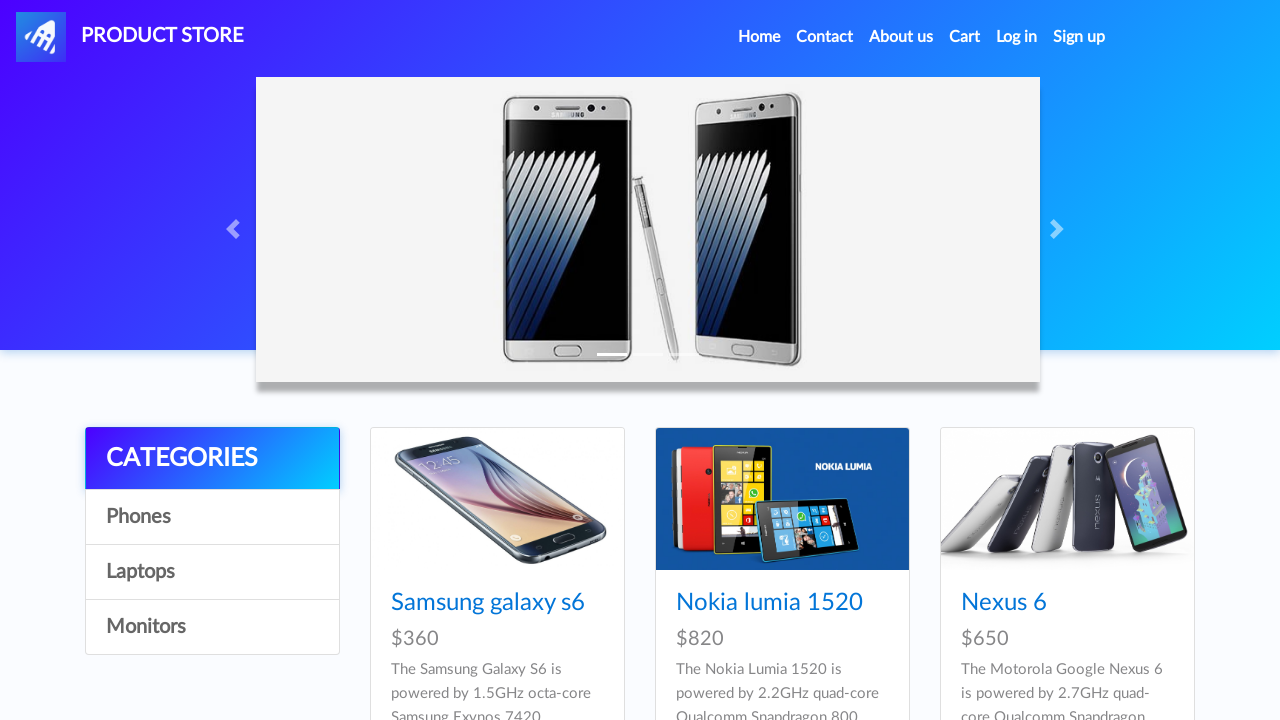

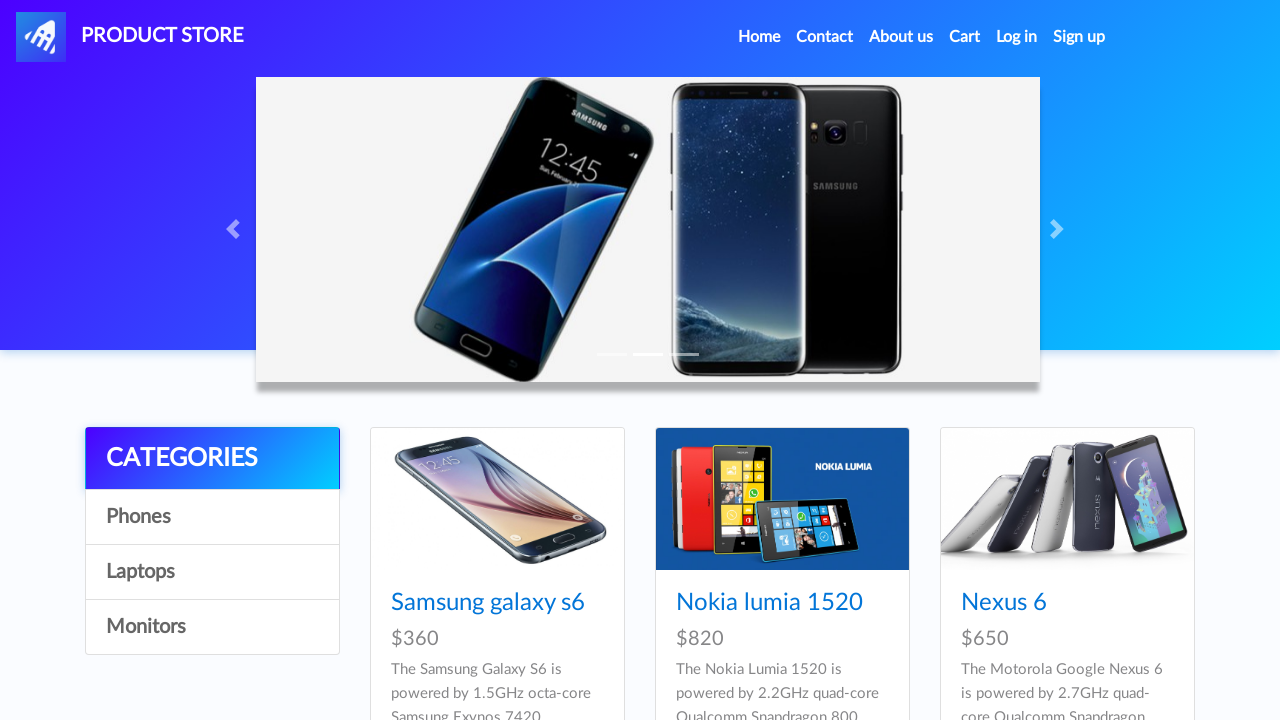